Tests sorting the Due column in ascending order by clicking the column header and verifying the values are sorted correctly using CSS pseudo-class selectors.

Starting URL: http://the-internet.herokuapp.com/tables

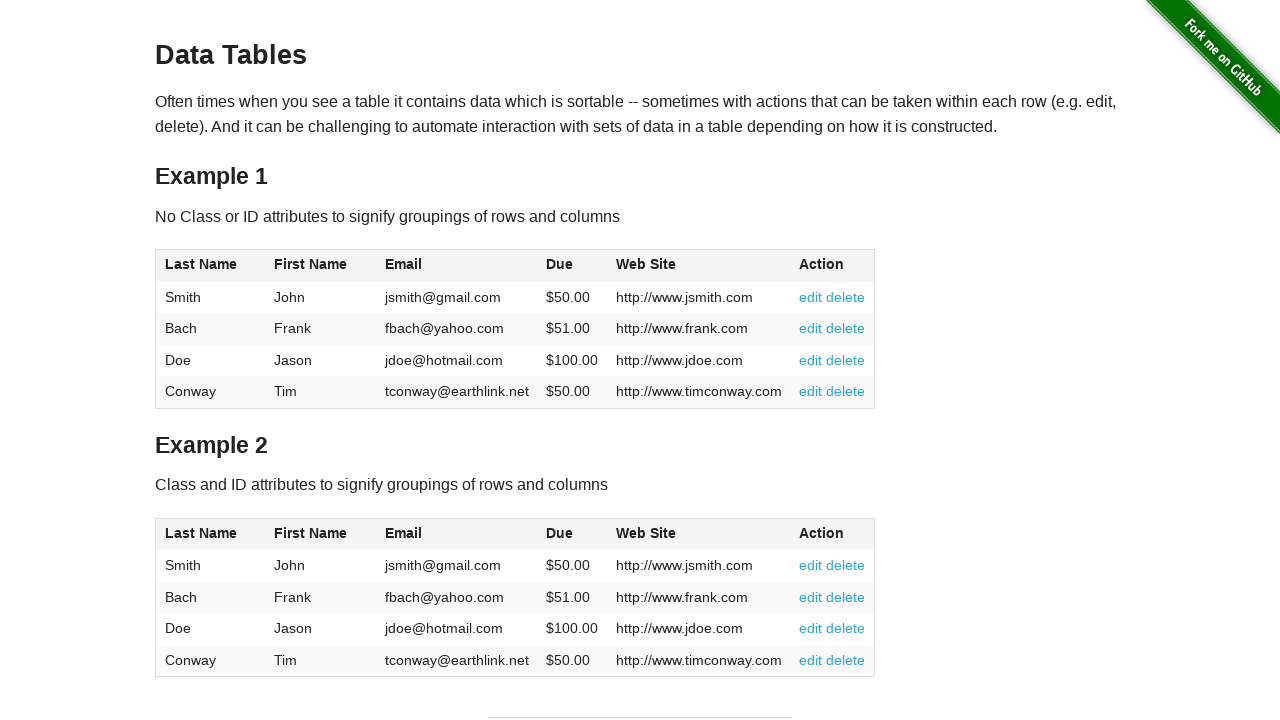

Clicked Due column header (4th column) to sort ascending at (572, 266) on #table1 thead tr th:nth-child(4)
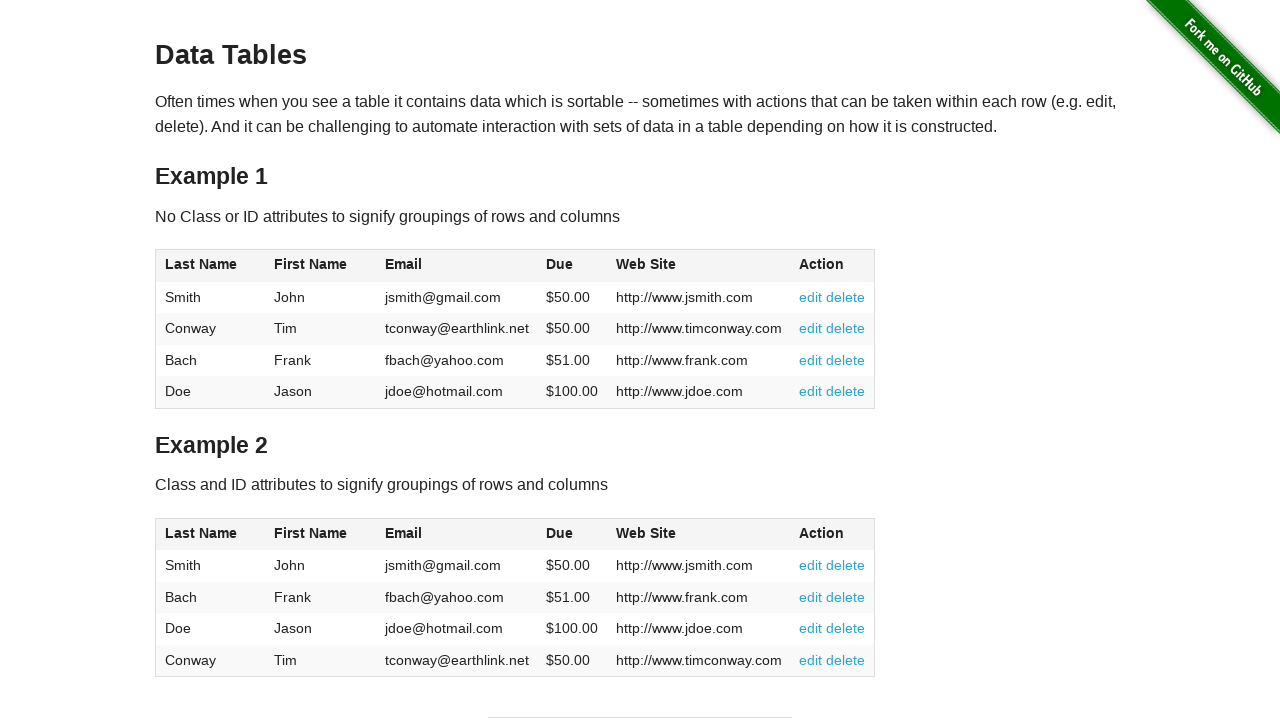

Due column values loaded and ready for verification
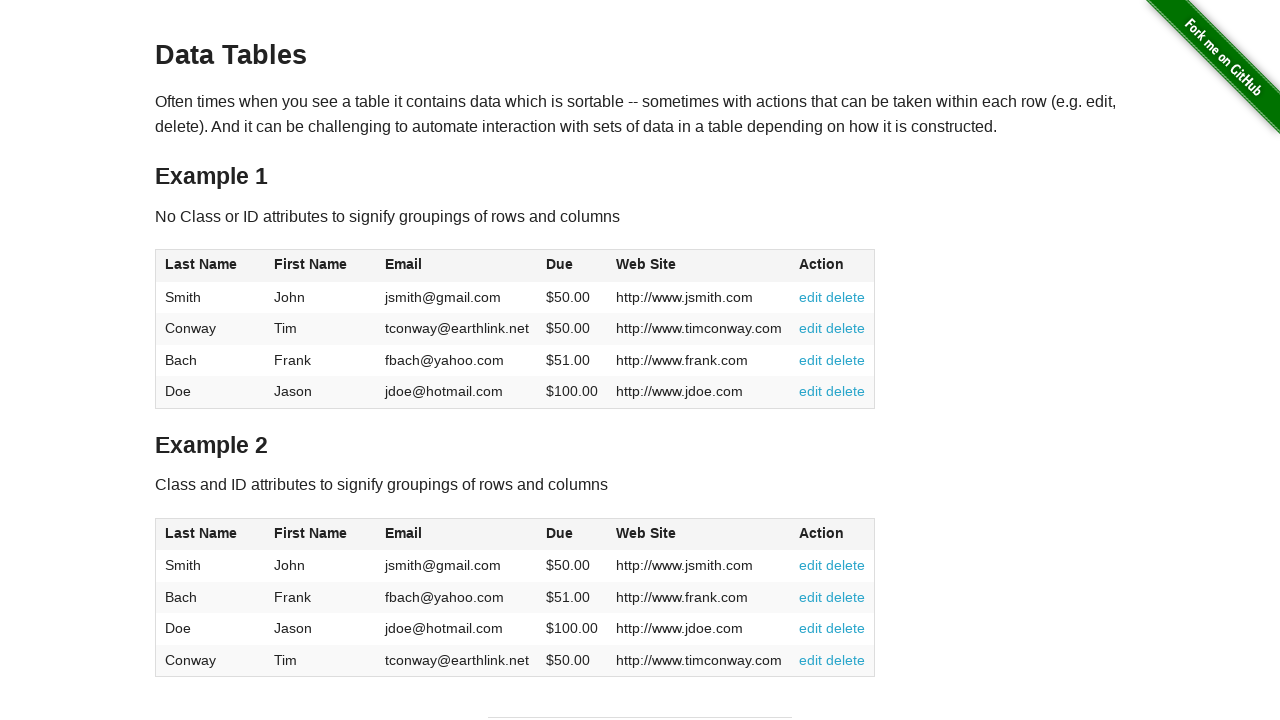

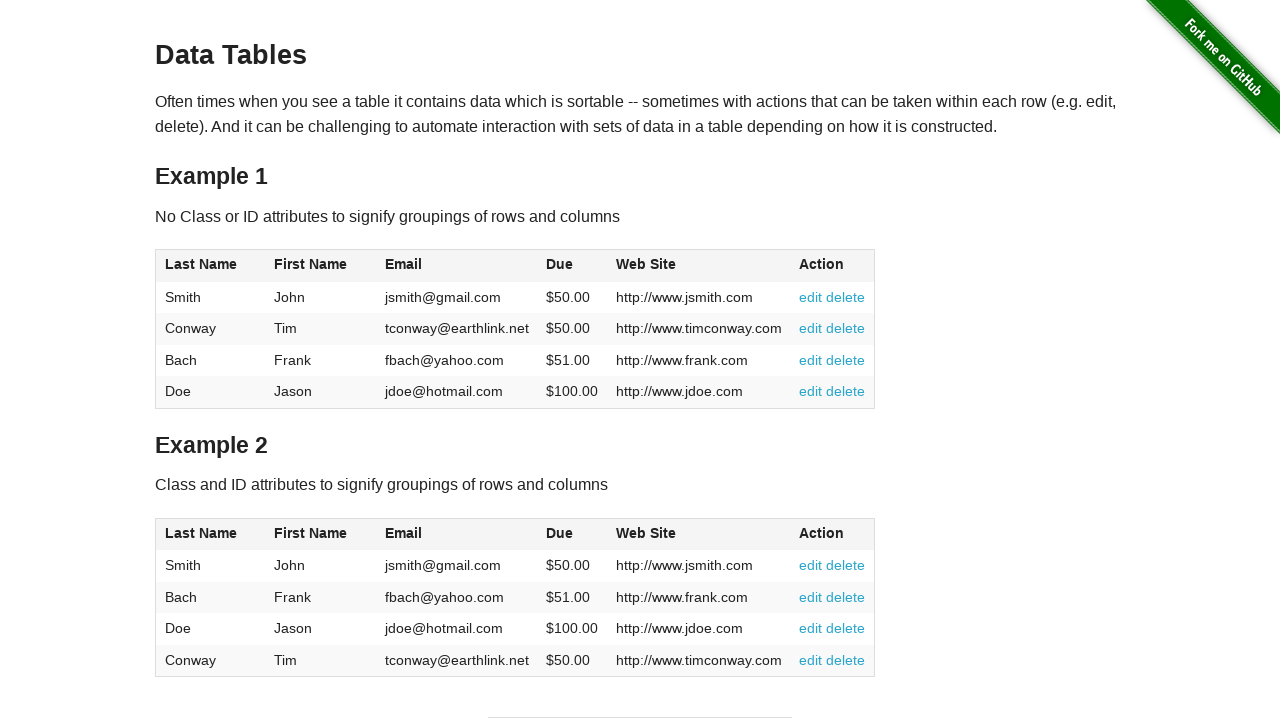